Tests dynamic loading functionality by clicking on a hidden element example, starting the loading process, and waiting for the element to become visible

Starting URL: https://the-internet.herokuapp.com/dynamic_loading

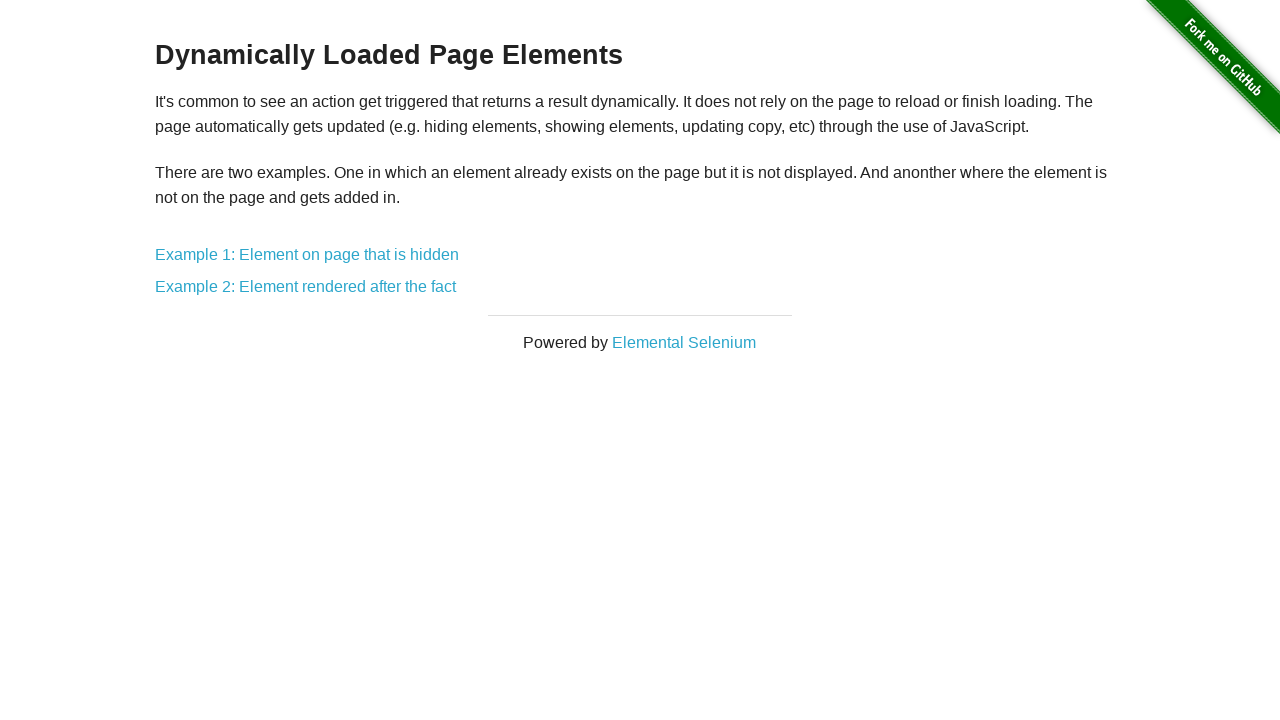

Clicked on Example 1: Element on page that is hidden link at (307, 255) on text='Example 1: Element on page that is hidden'
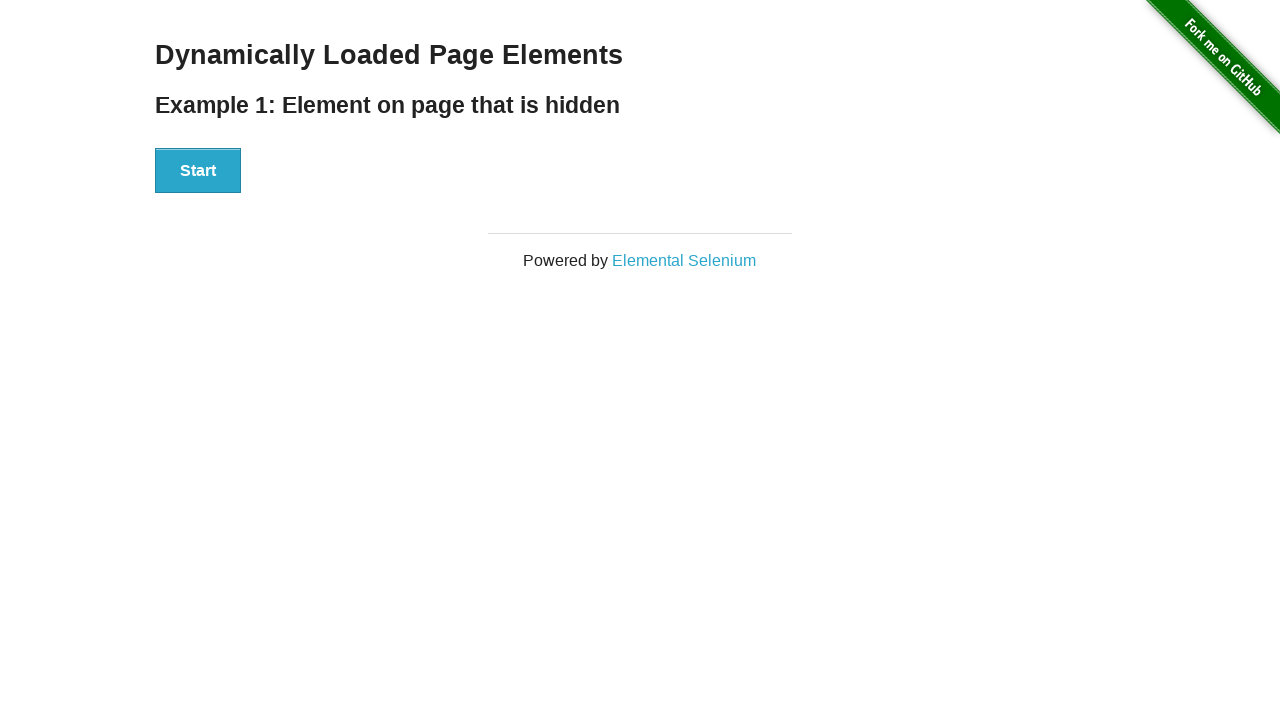

Clicked the Start button to begin dynamic loading at (198, 171) on xpath=//button[contains(text(),'Start')]
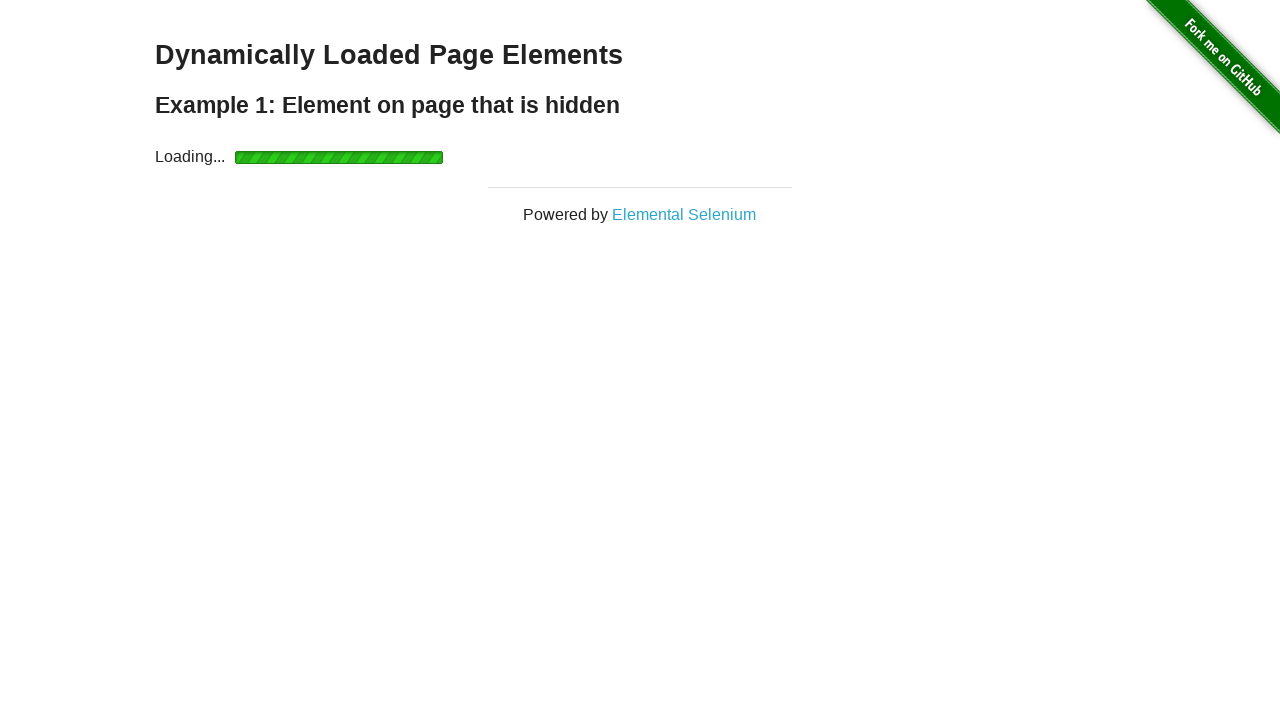

Waited for the dynamically loaded element to become visible
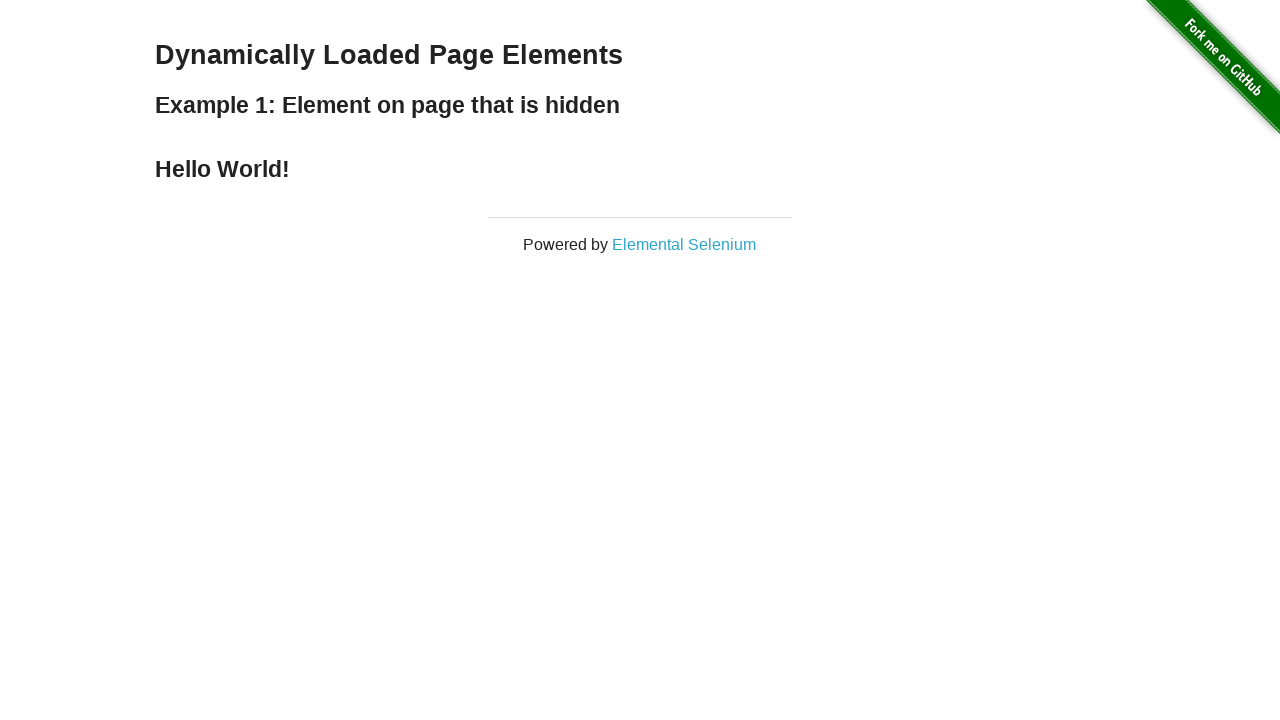

Retrieved text from loaded element: Hello World!
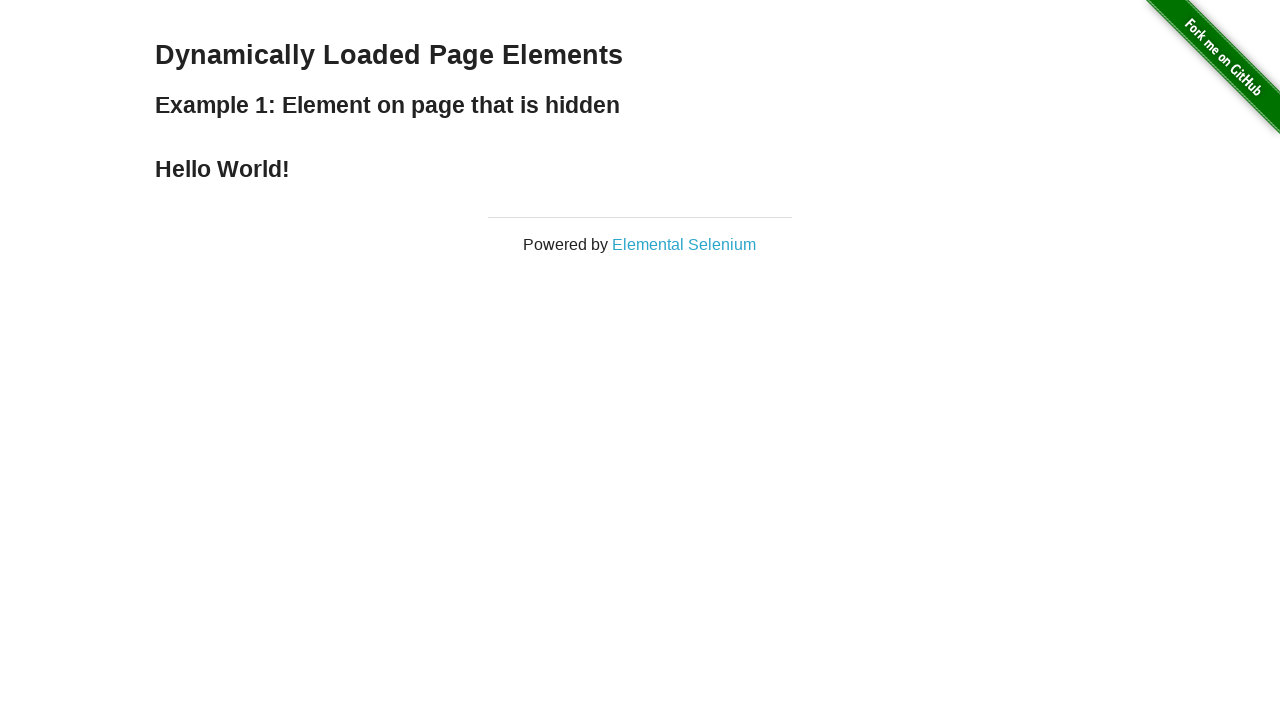

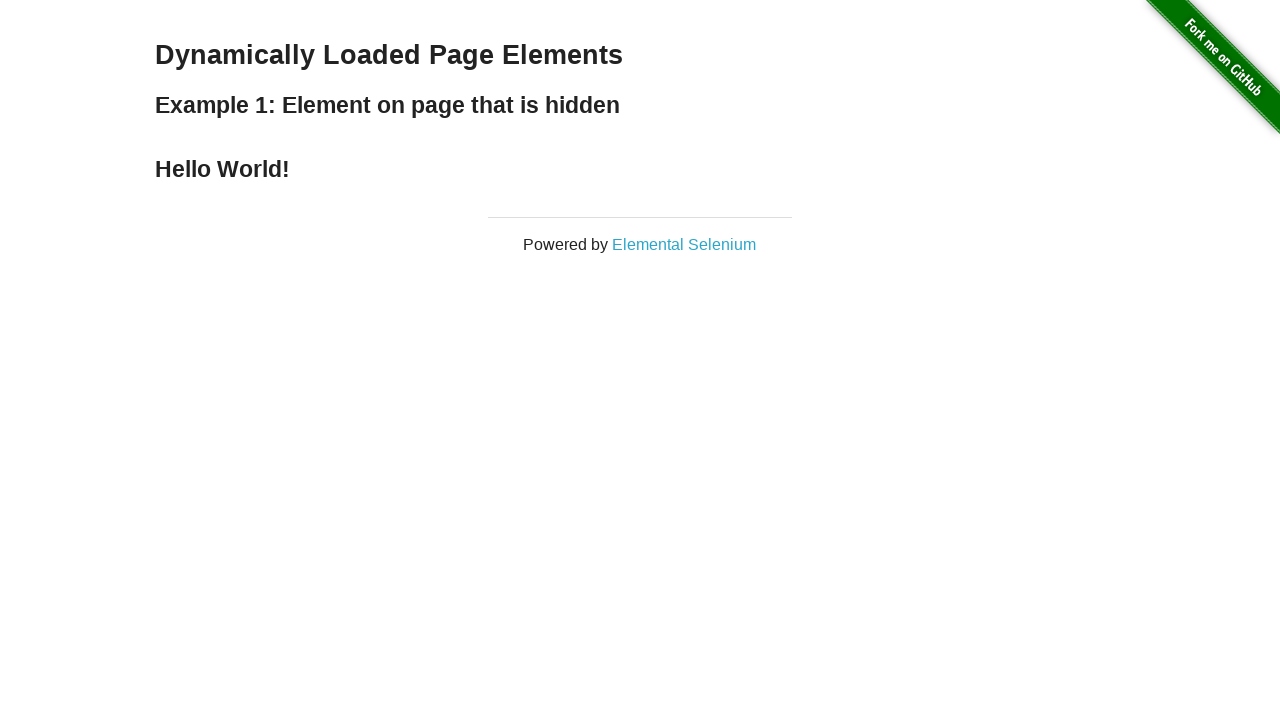